Tests form submission with an extremely long manufacturer name to verify error handling

Starting URL: https://carros-crud.vercel.app/

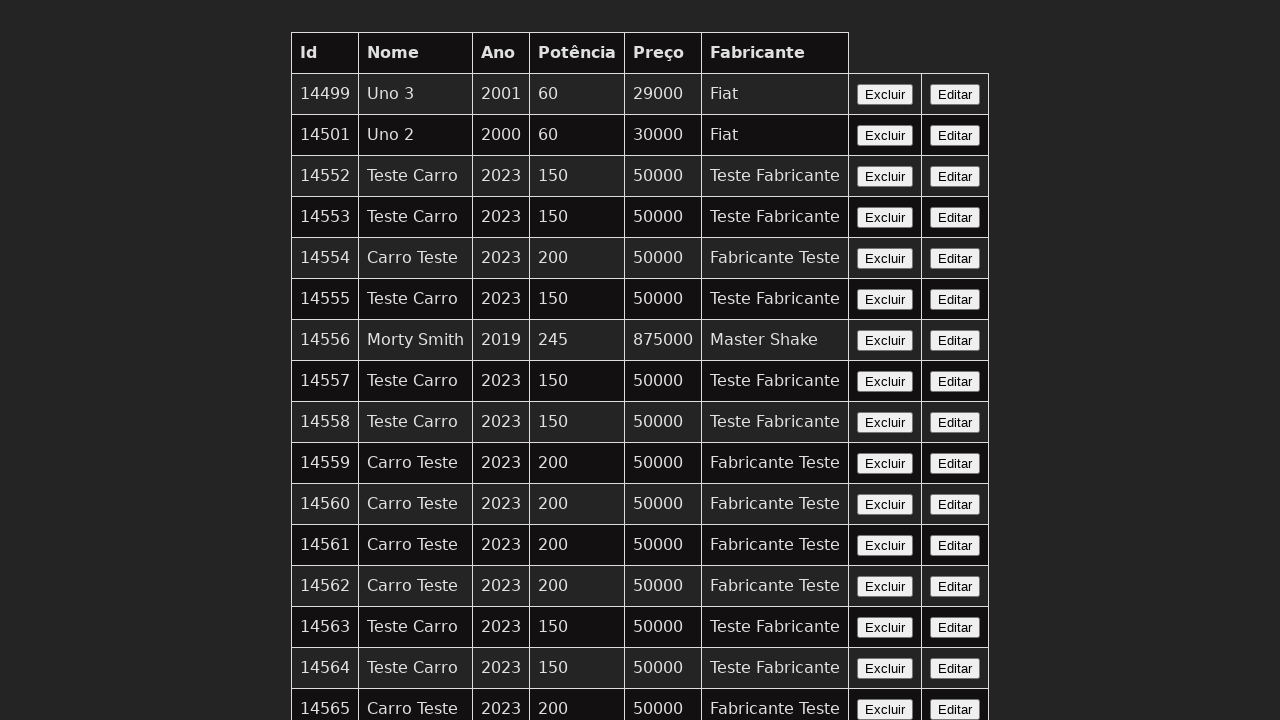

Filled car name field with 'Teste Carro' on input[name='nome']
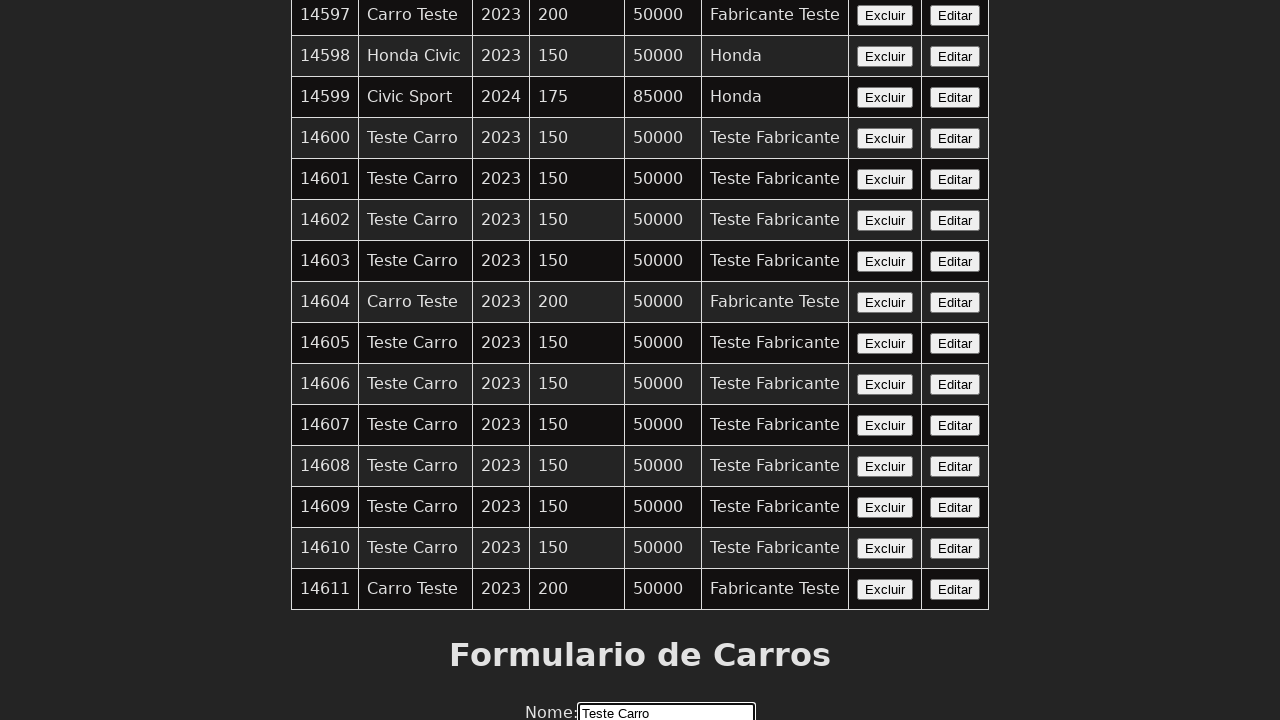

Filled year field with '2023' on input[name='ano']
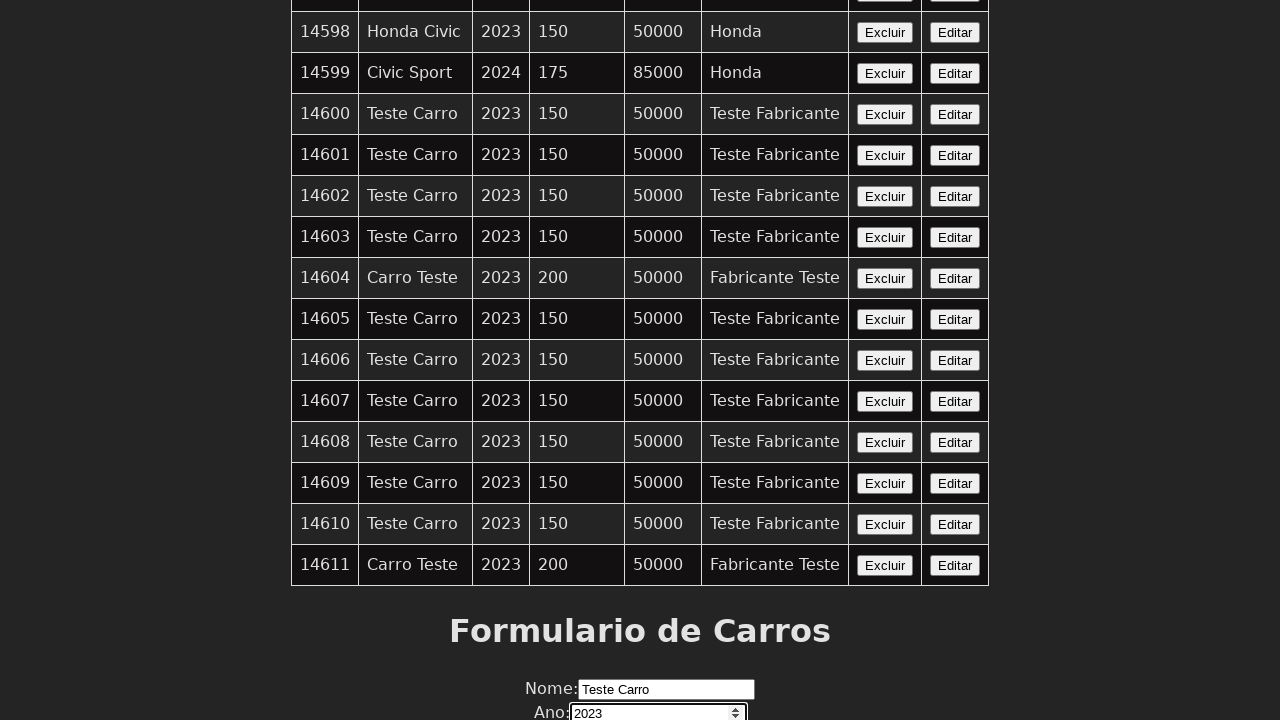

Filled power field with '200' on input[name='potencia']
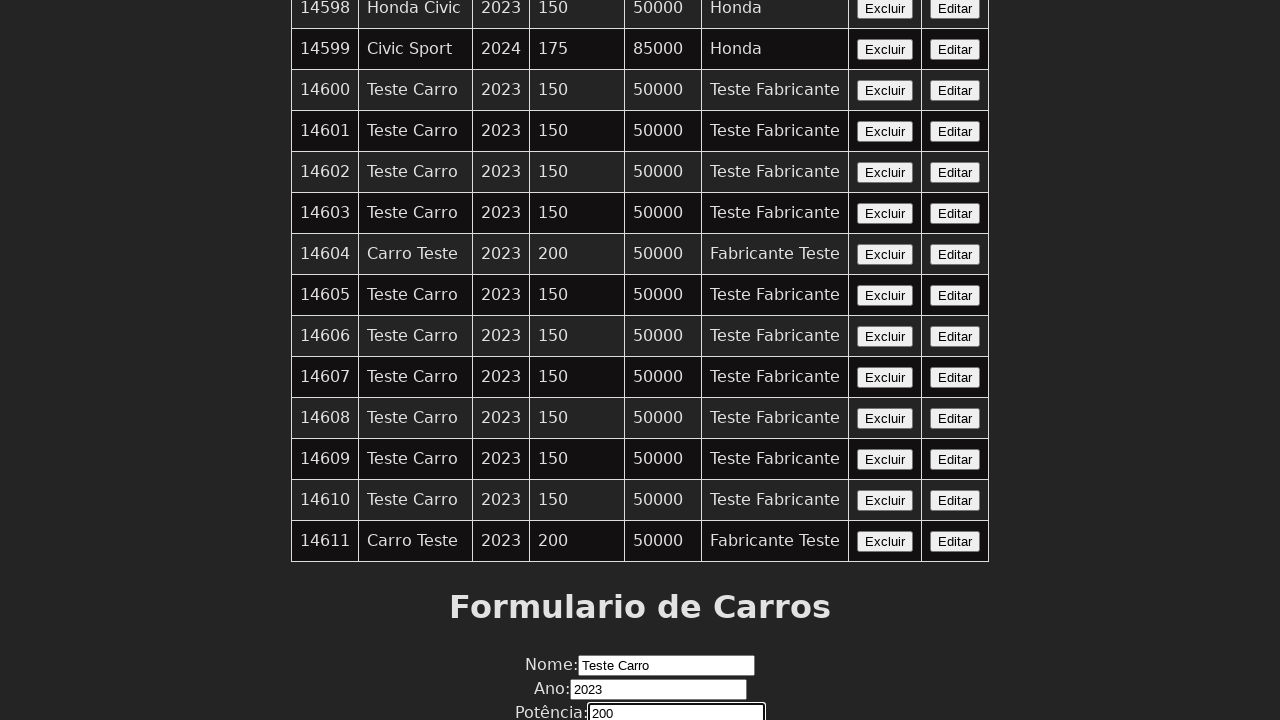

Filled price field with '50000' on input[name='preco']
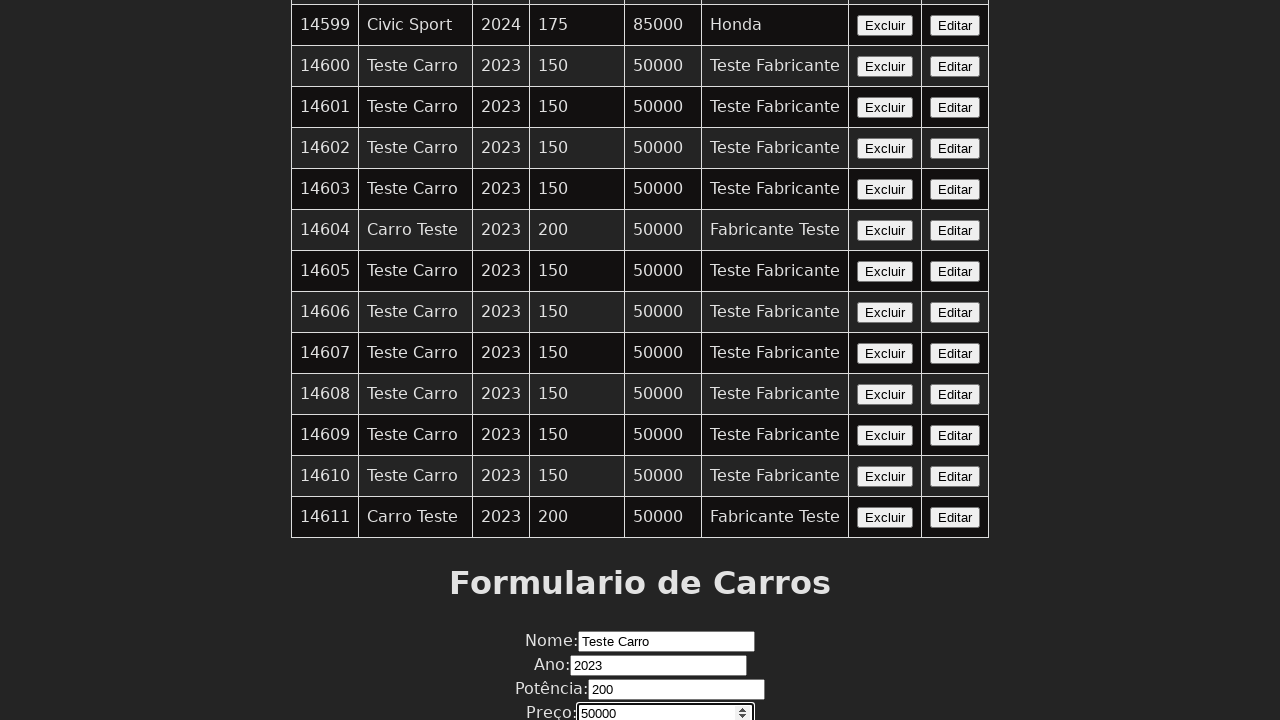

Filled manufacturer field with extremely long string (10000 characters) to test error handling on input[name='fabricante']
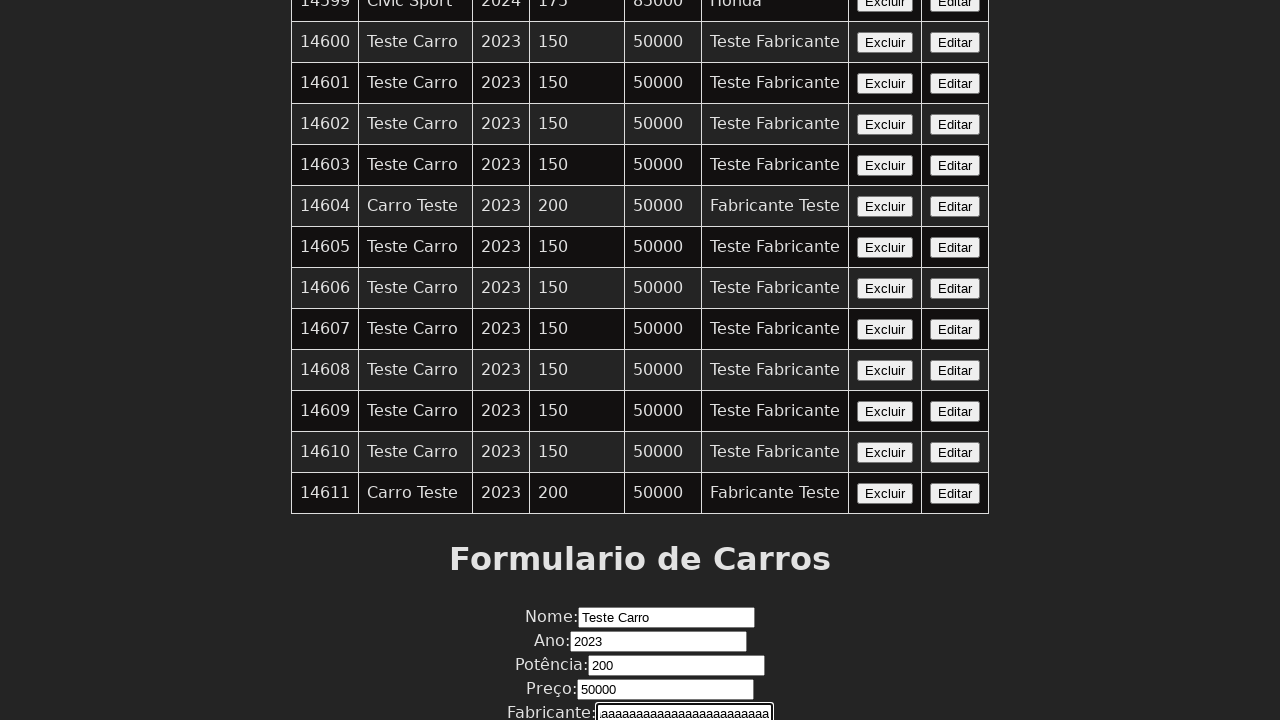

Clicked submit button to attempt form submission with excessive manufacturer name length at (640, 676) on xpath=//button[contains(text(),'Enviar')]
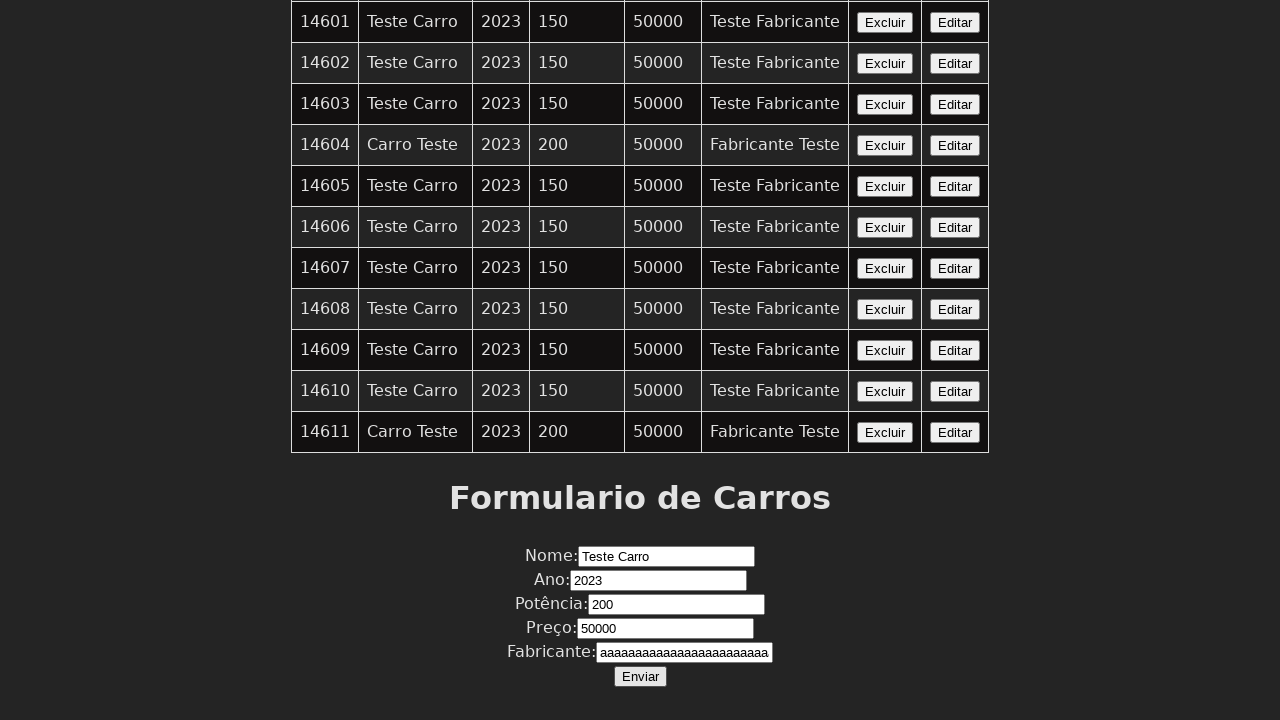

Set up dialog handler to accept any alerts
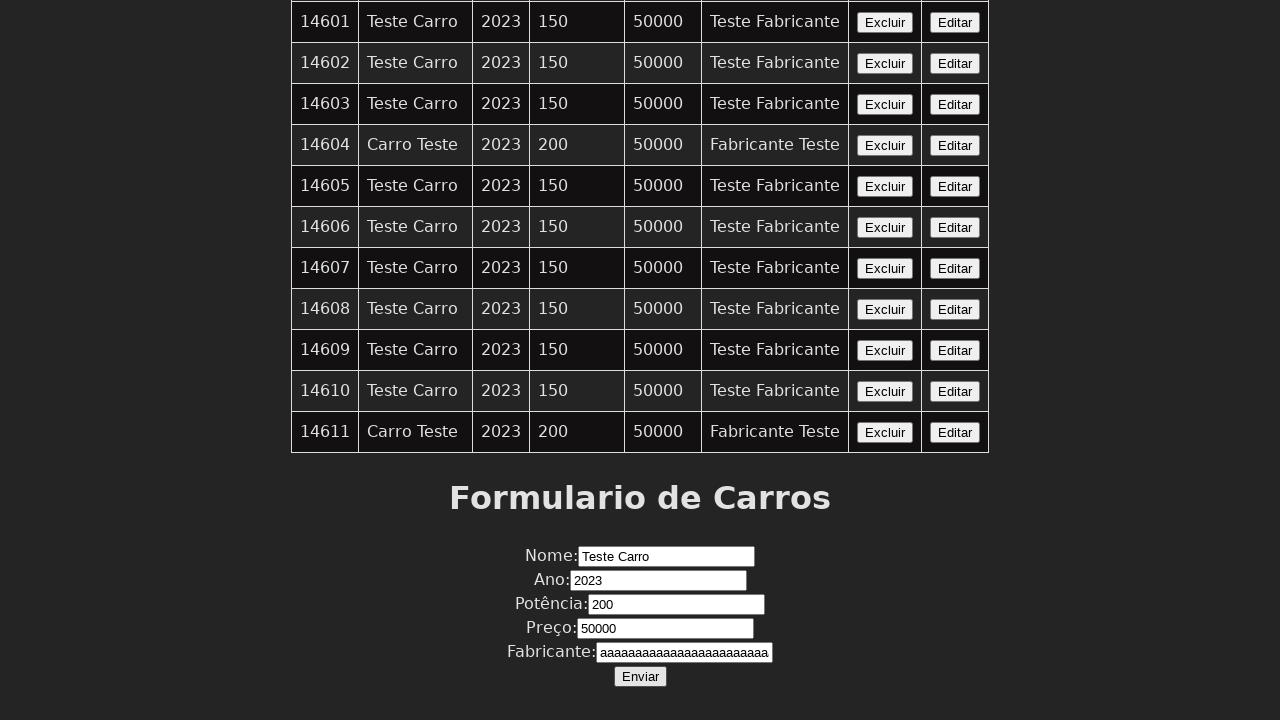

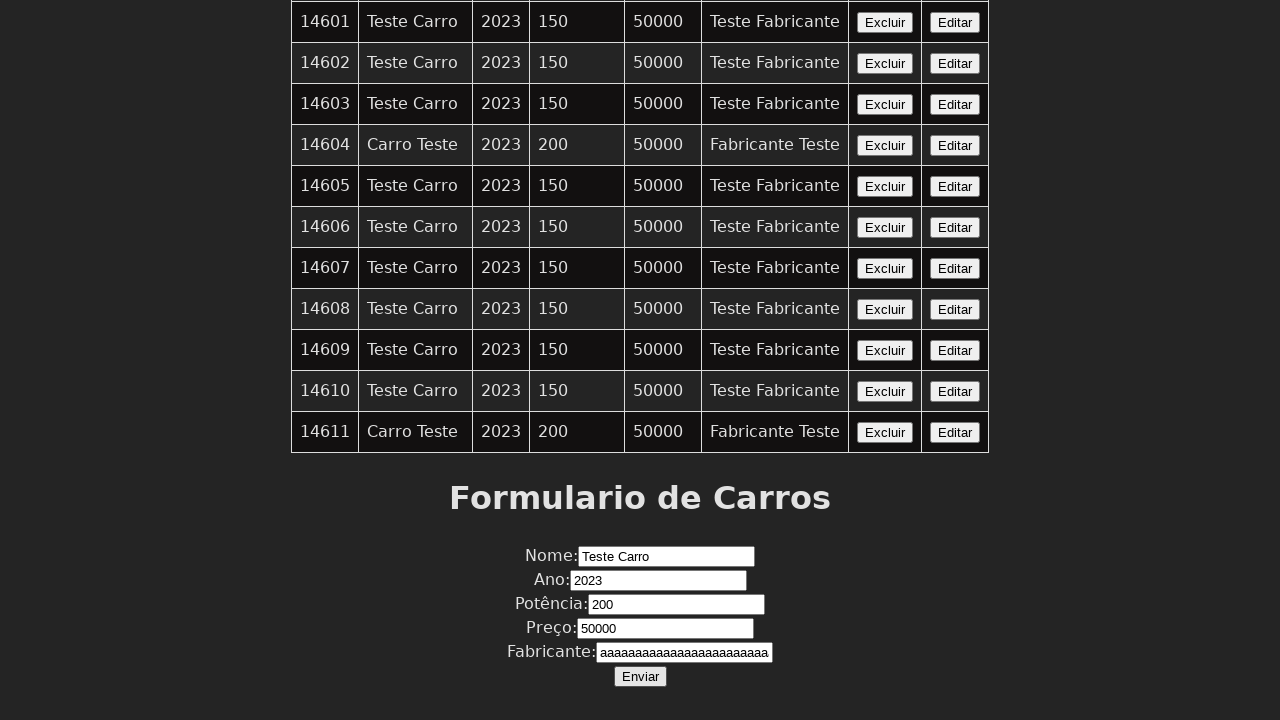